Tests dropdown selection by selecting the last programming language 'C#' using label option

Starting URL: https://letcode.in/test

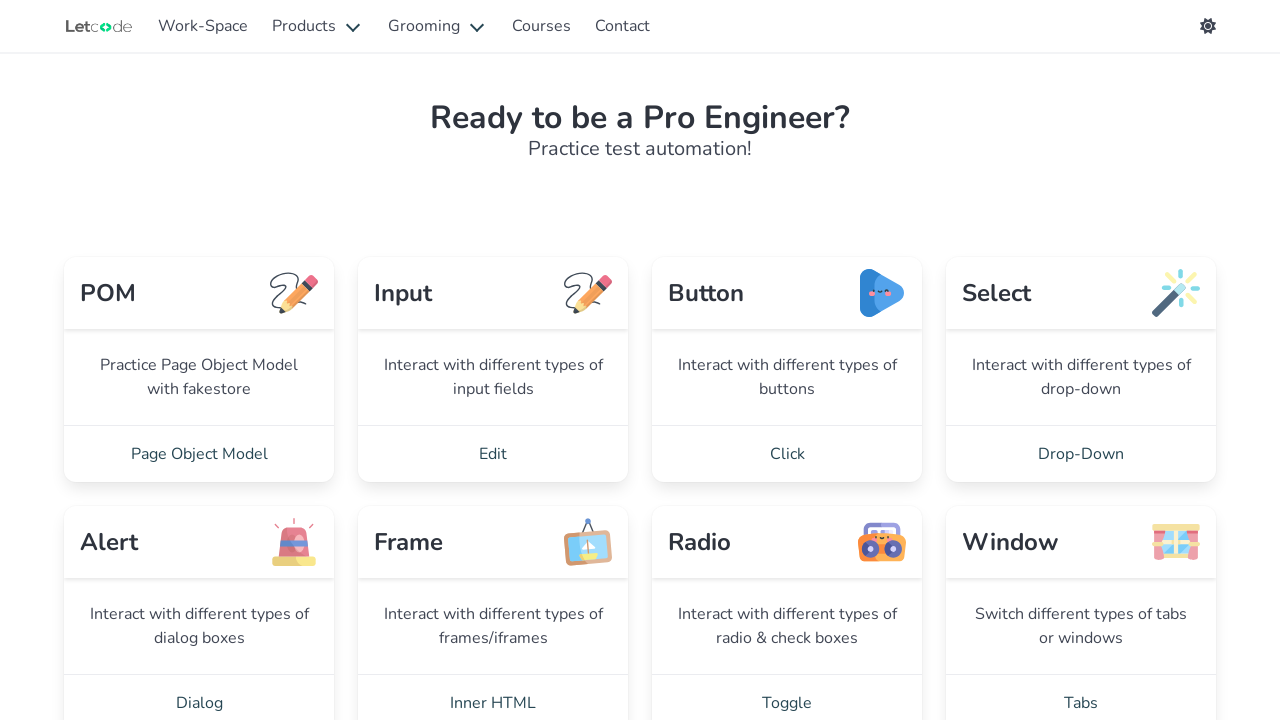

Clicked on 'Drop-Down' link to navigate to dropdown page at (1081, 454) on internal:role=link[name="Drop-Down"i]
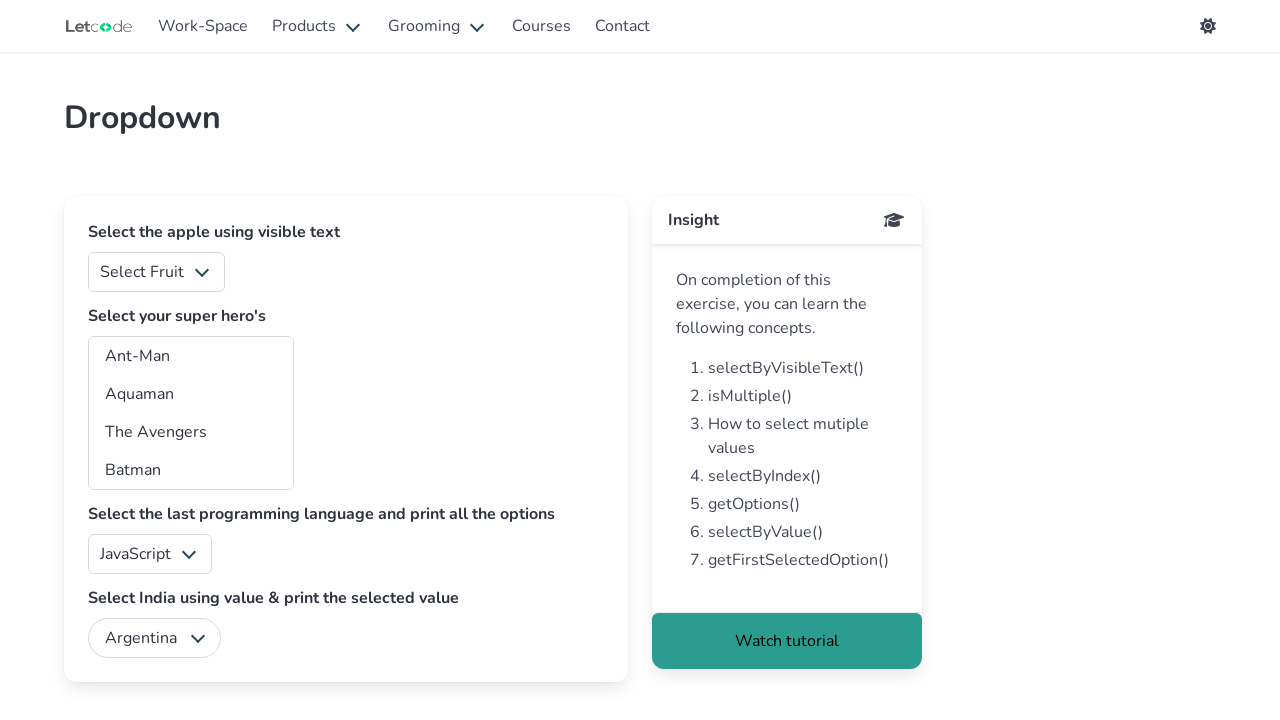

Selected 'C#' (last programming language option) from the language dropdown on #lang
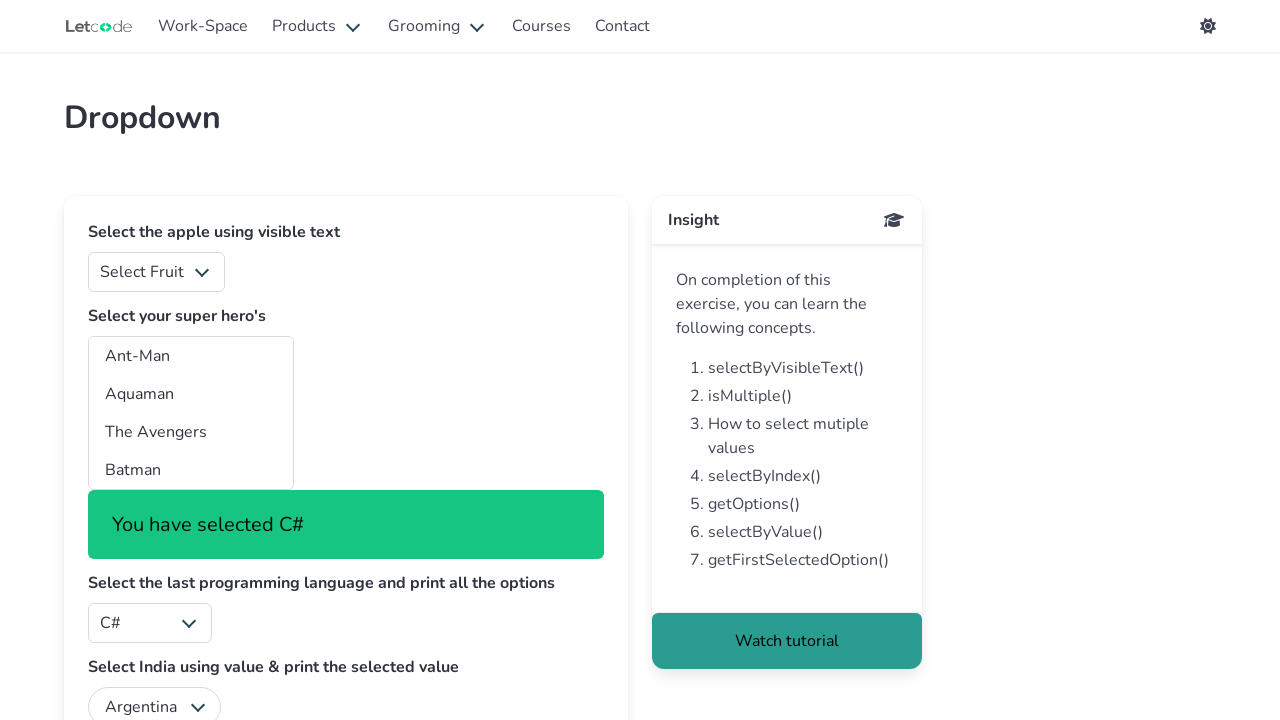

Waited for dropdown to update
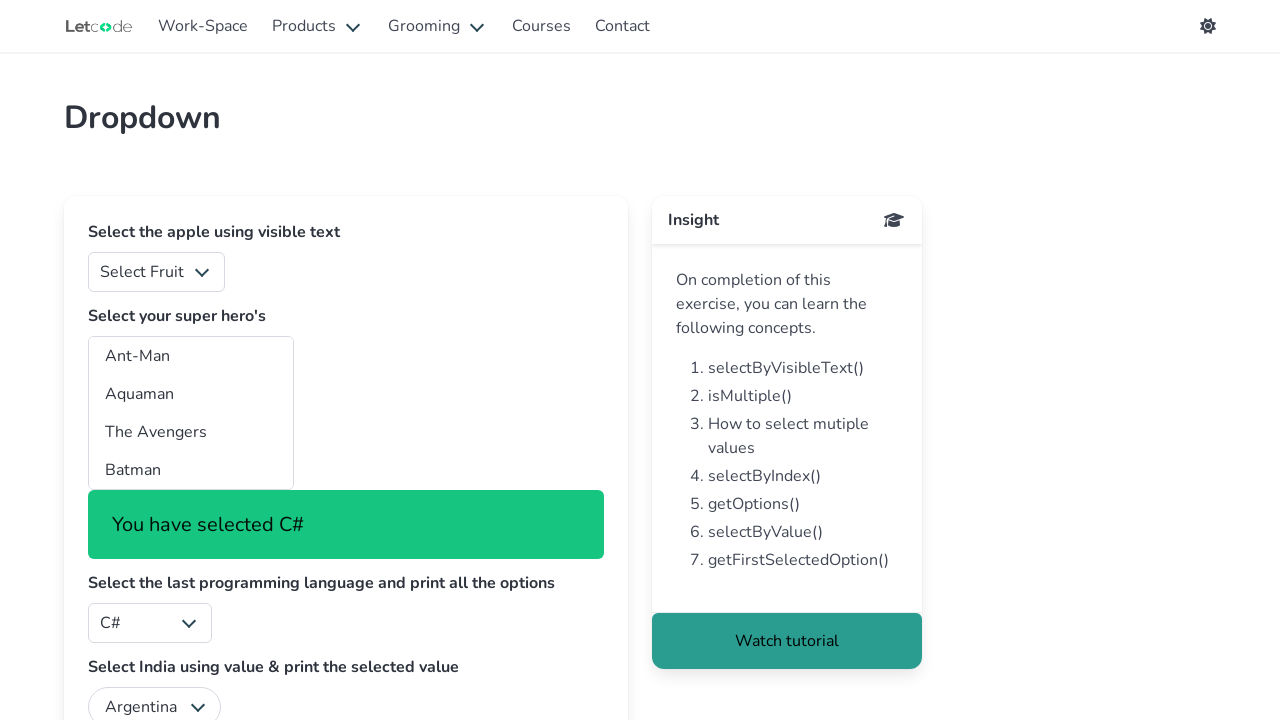

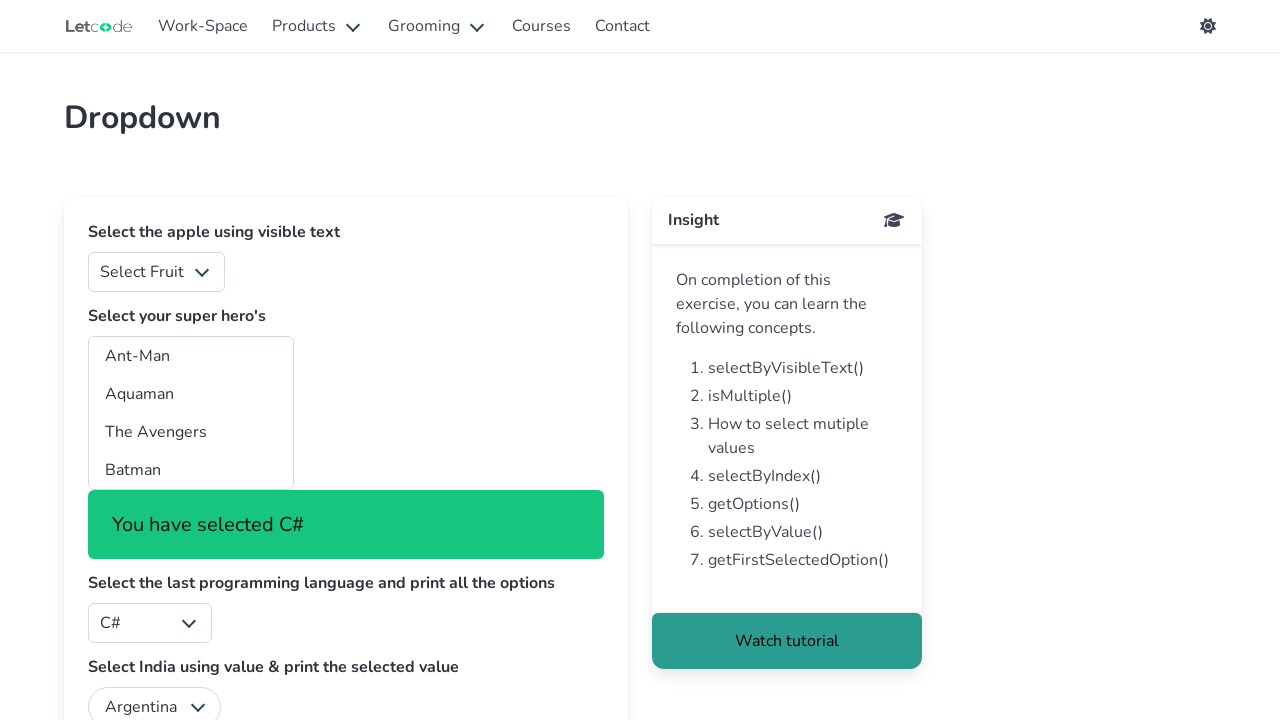